Tests jQuery UI datepicker functionality by switching to an iframe, clicking the datepicker input to open the calendar, and selecting a specific date (30) from the calendar grid.

Starting URL: https://jqueryui.com/datepicker/

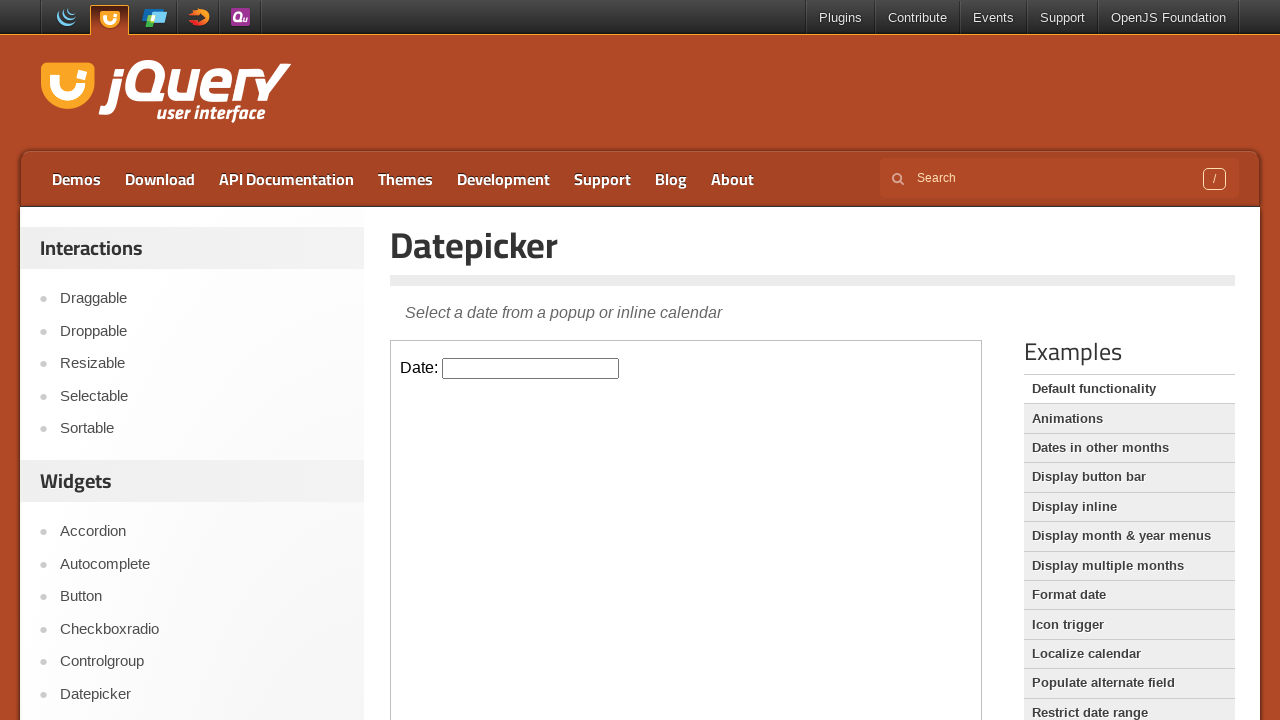

Located the demo iframe containing the datepicker
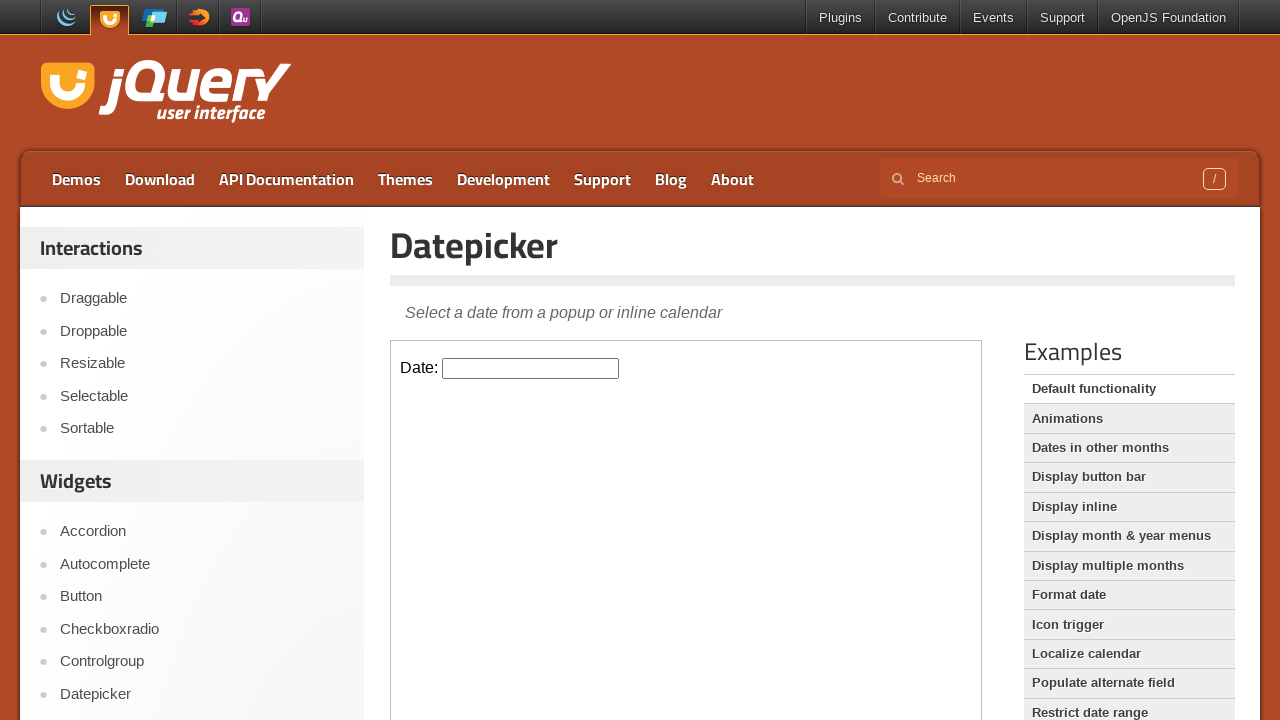

Clicked the datepicker input to open the calendar at (531, 368) on iframe.demo-frame >> internal:control=enter-frame >> #datepicker
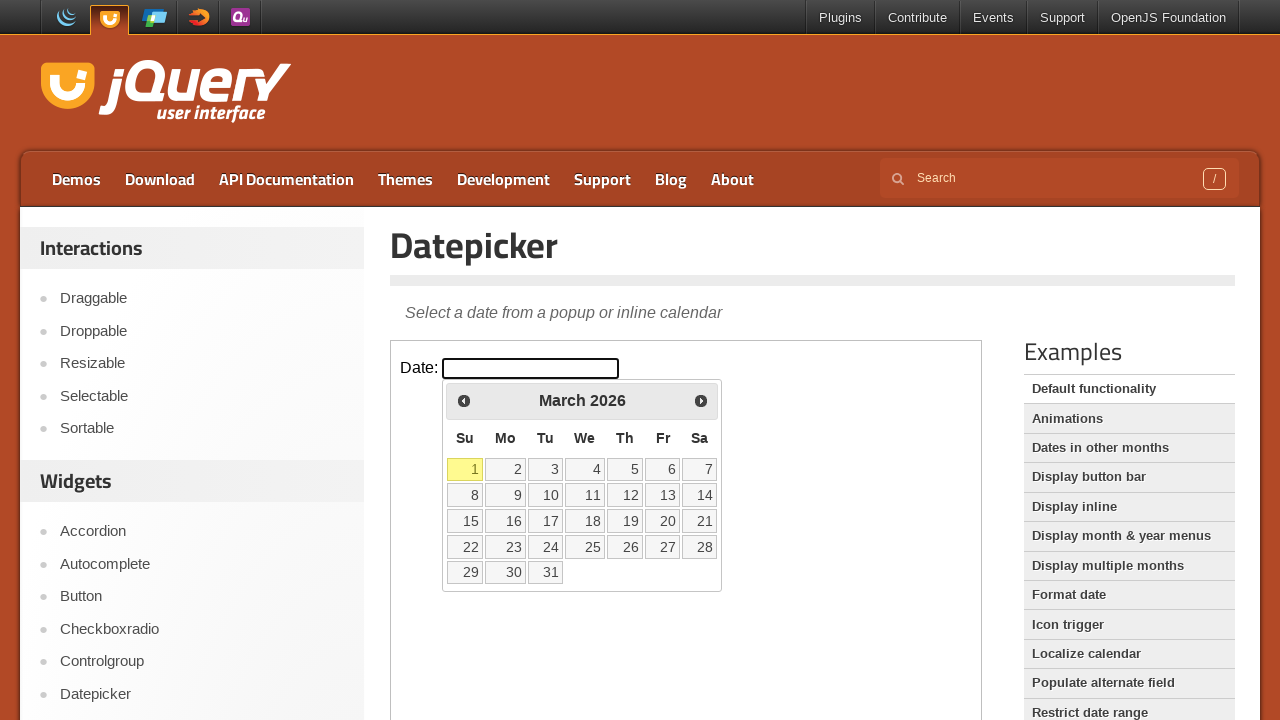

Set target date to '30'
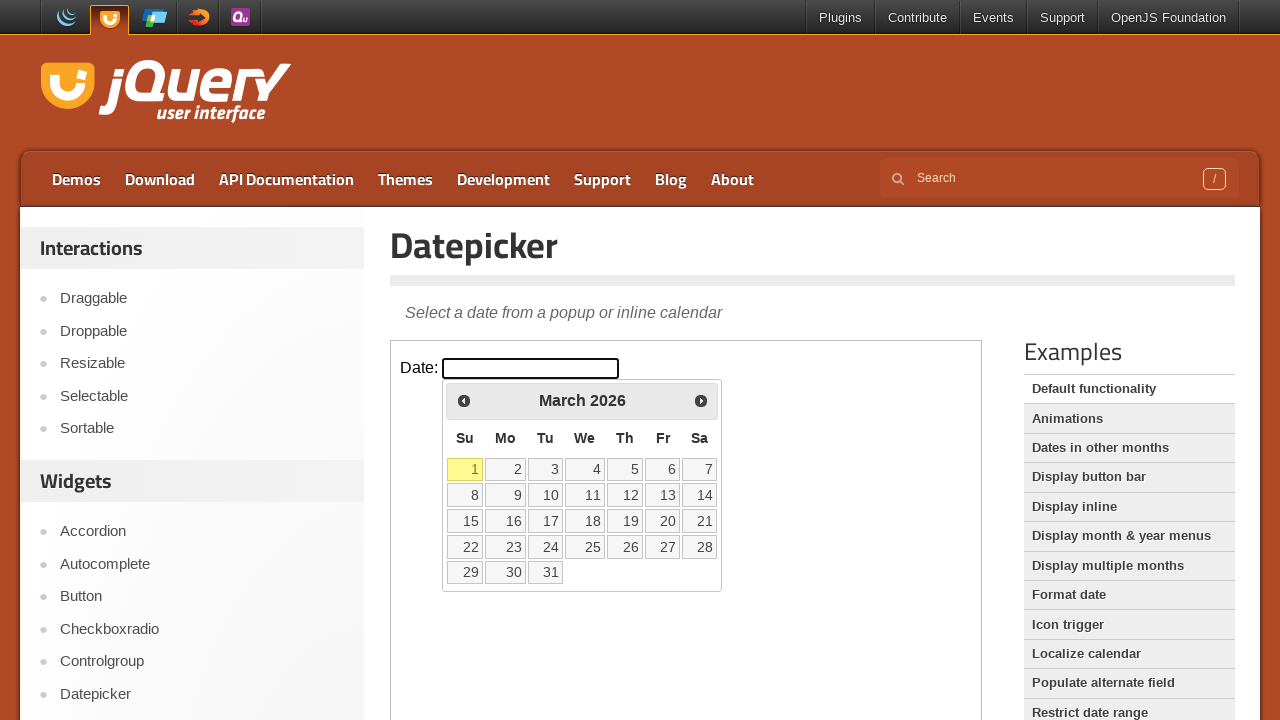

Located 35 calendar cells in the datepicker grid
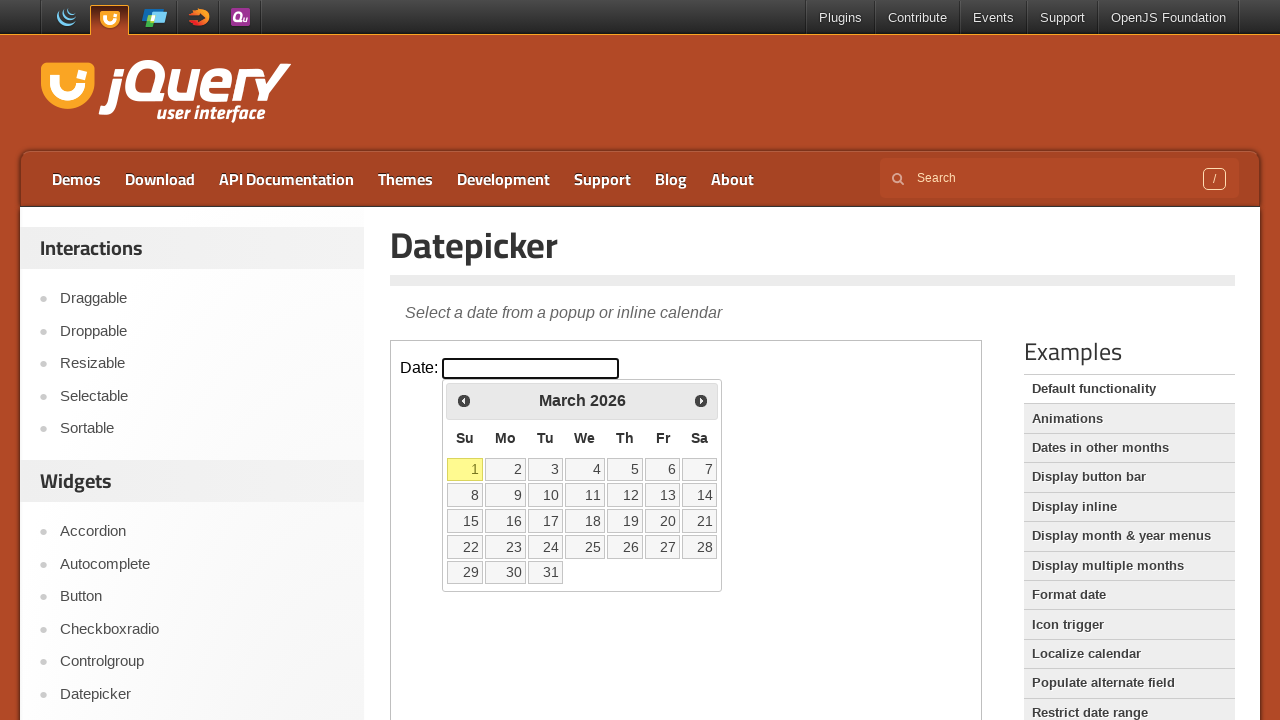

Clicked calendar cell with date '30' at (506, 572) on iframe.demo-frame >> internal:control=enter-frame >> xpath=//table[@class='ui-da
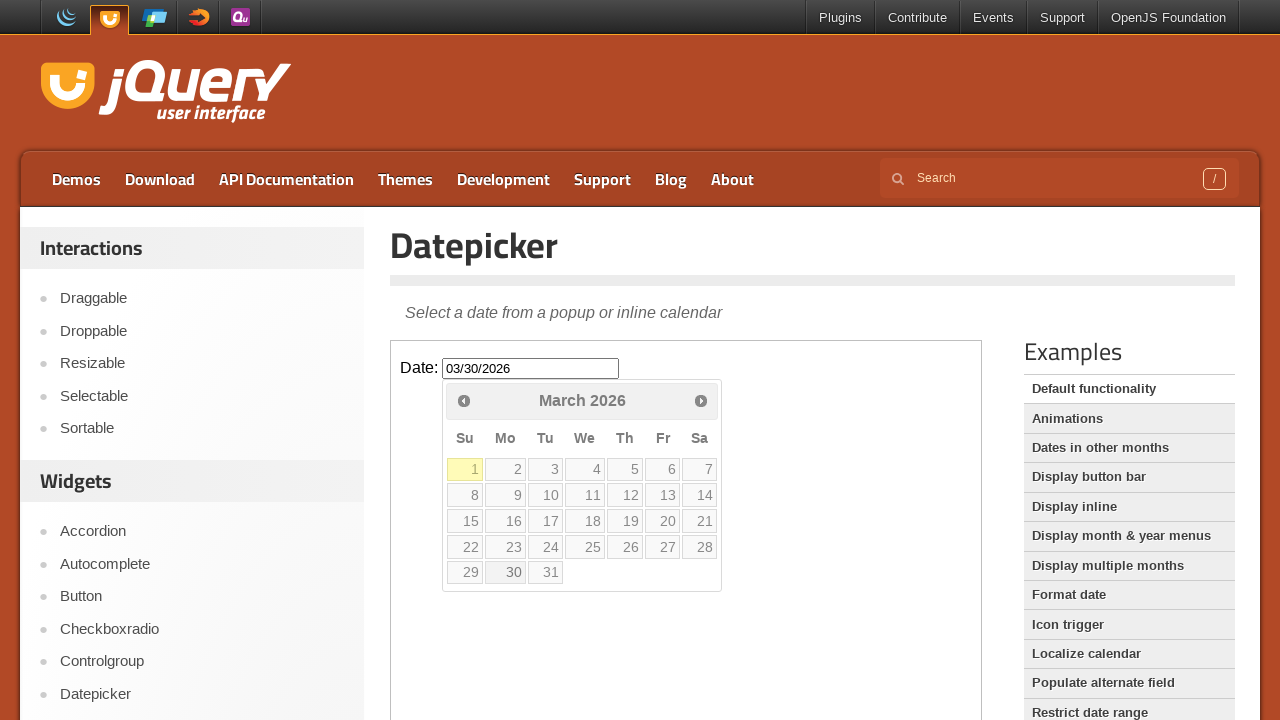

Waited 1000ms to verify date selection was completed
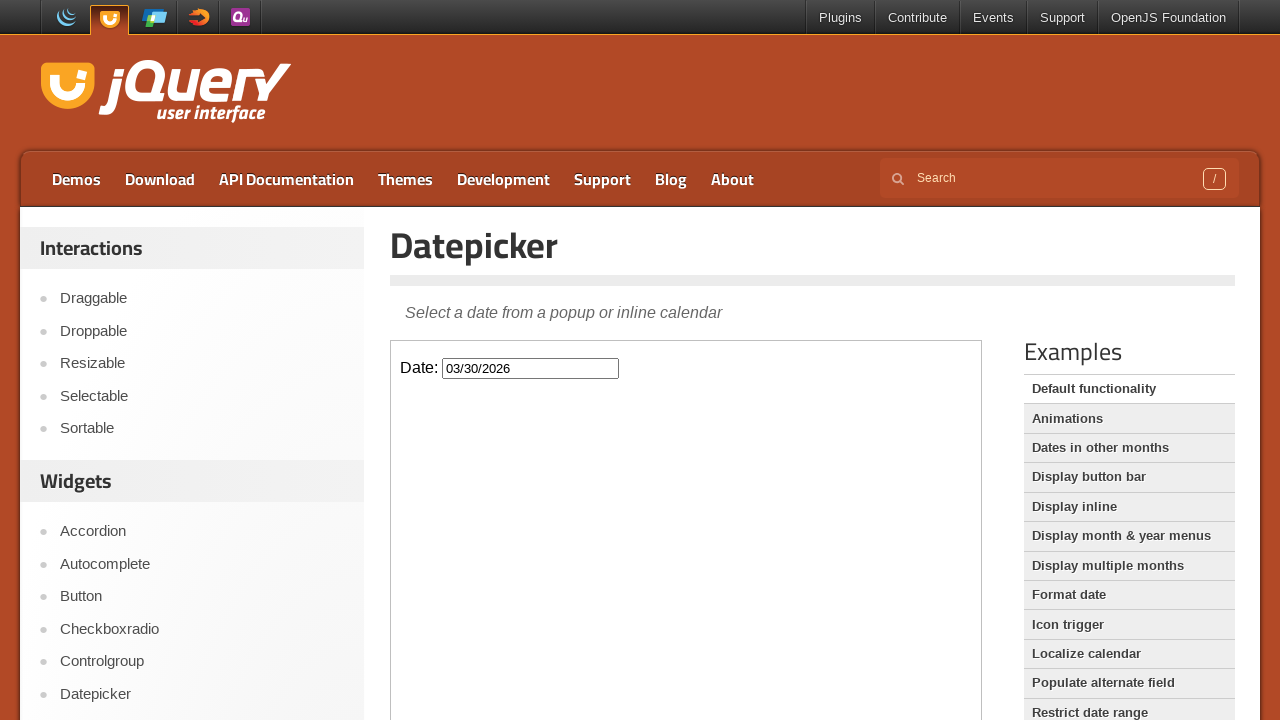

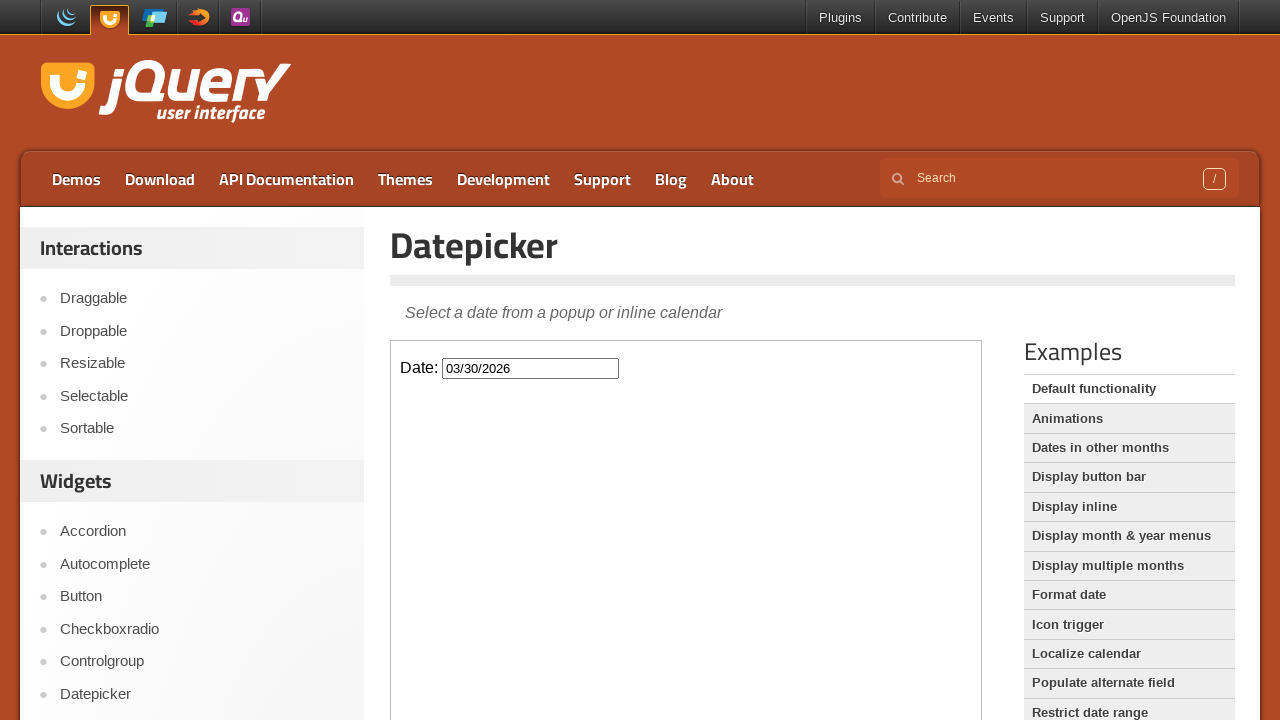